Tests handling a JavaScript prompt dialog by setting up a dialog handler to accept it with custom text input, and verifying the result

Starting URL: https://the-internet.herokuapp.com/javascript_alerts

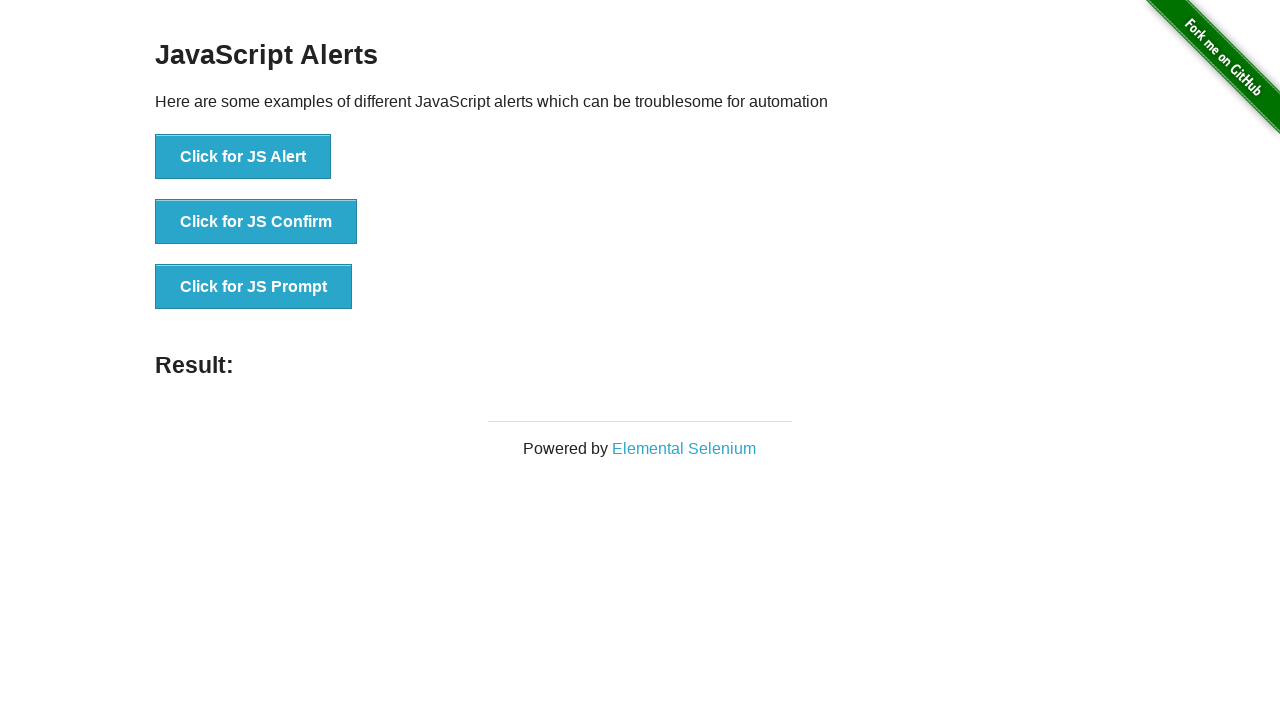

Set up dialog handler to accept prompt with custom text 'TestUser2024'
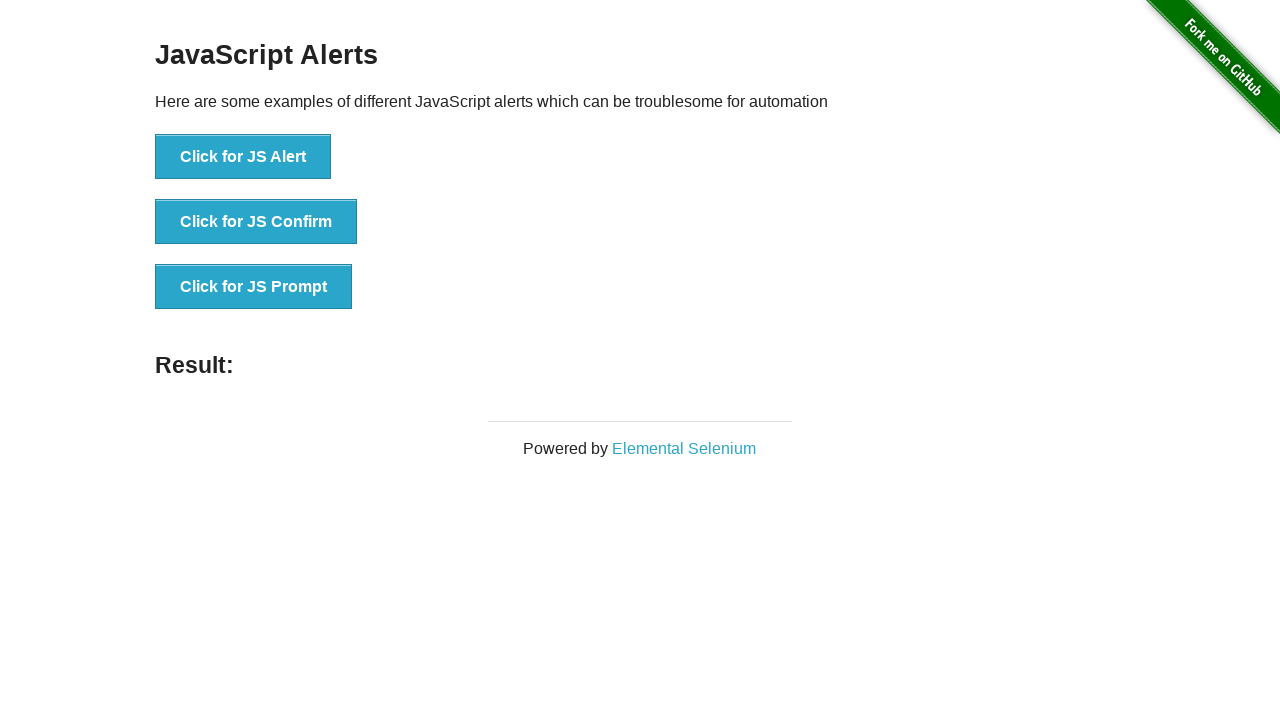

Located the JS Prompt button
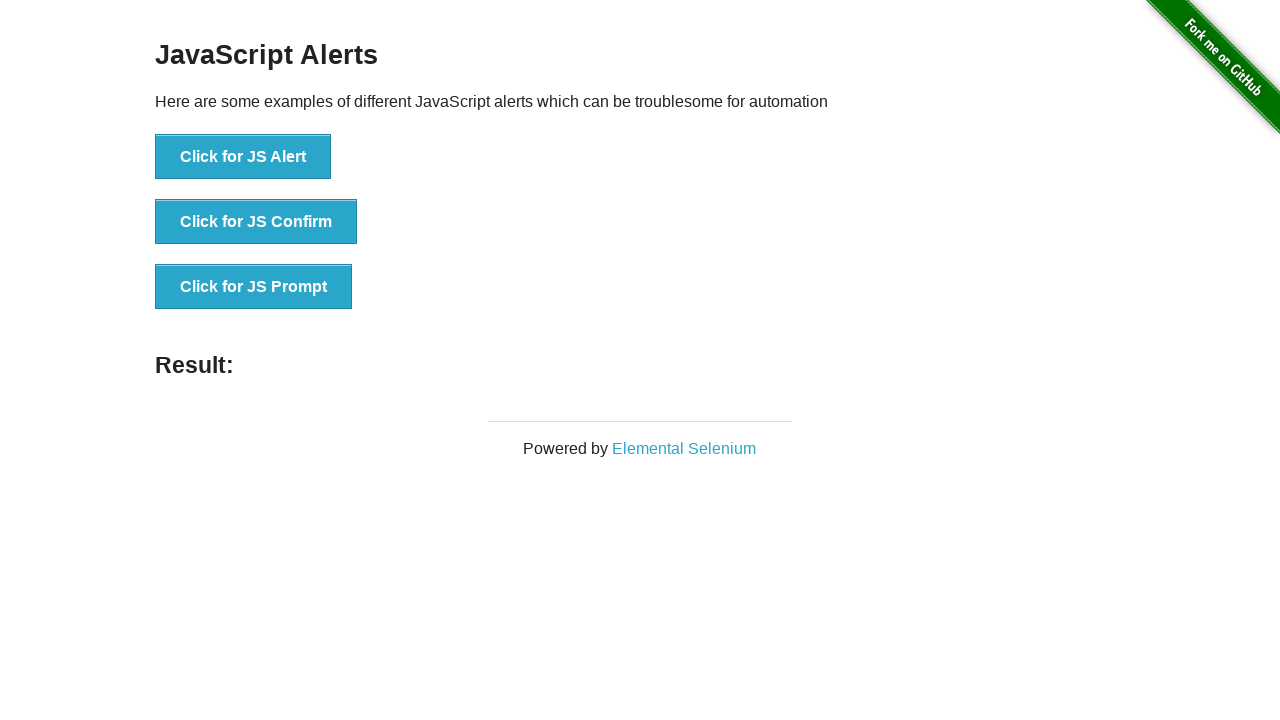

Clicked the JS Prompt button, triggering the prompt dialog at (254, 287) on xpath=//button[contains(text(),'JS Prompt')]
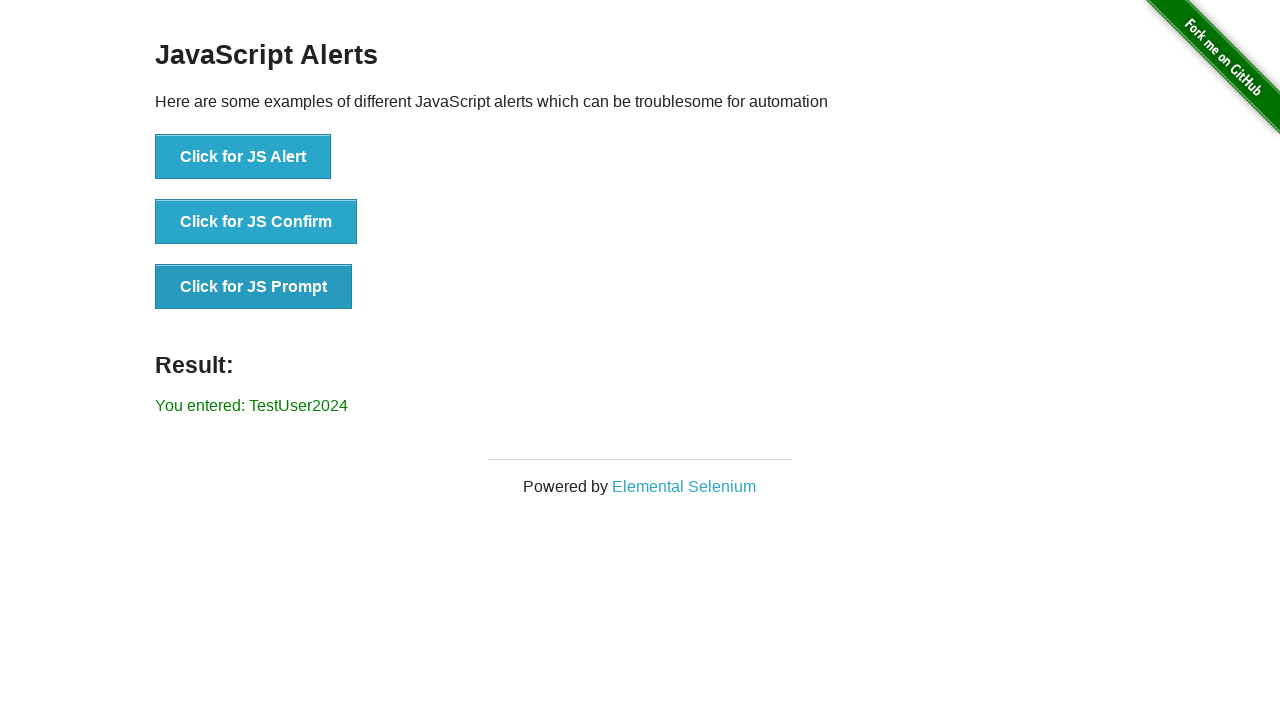

Located the result message element
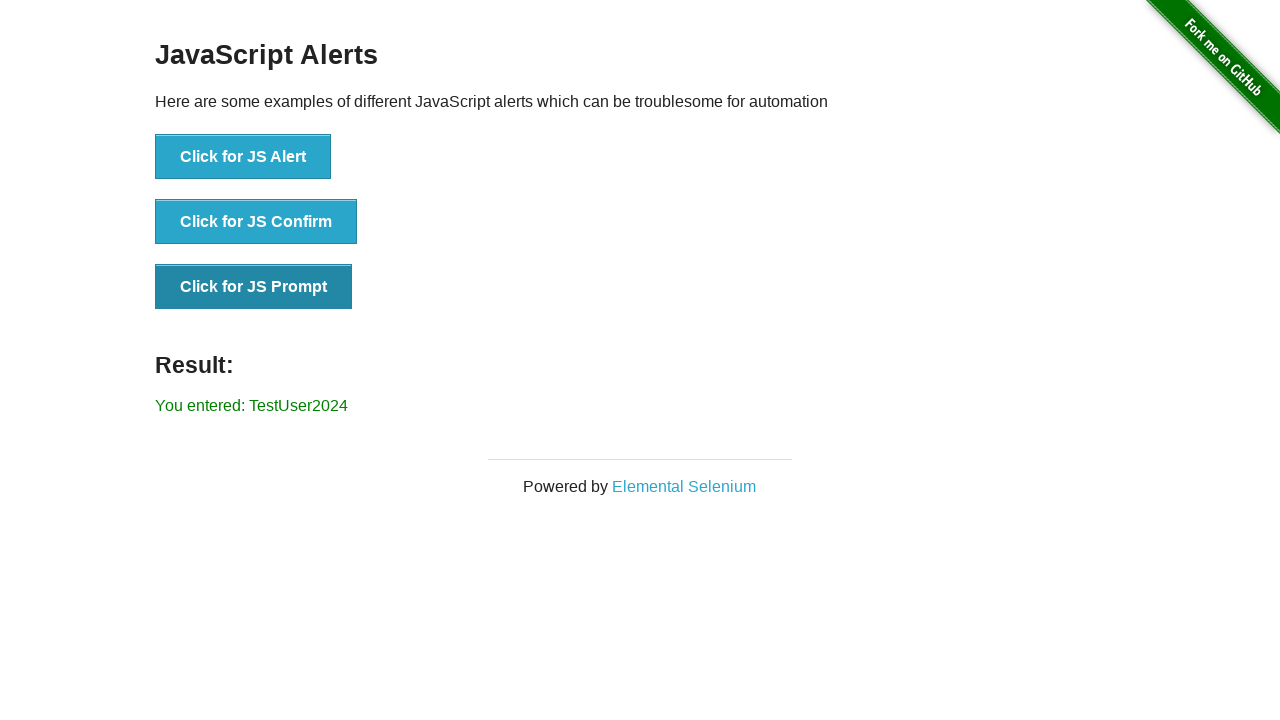

Result message element is visible and ready
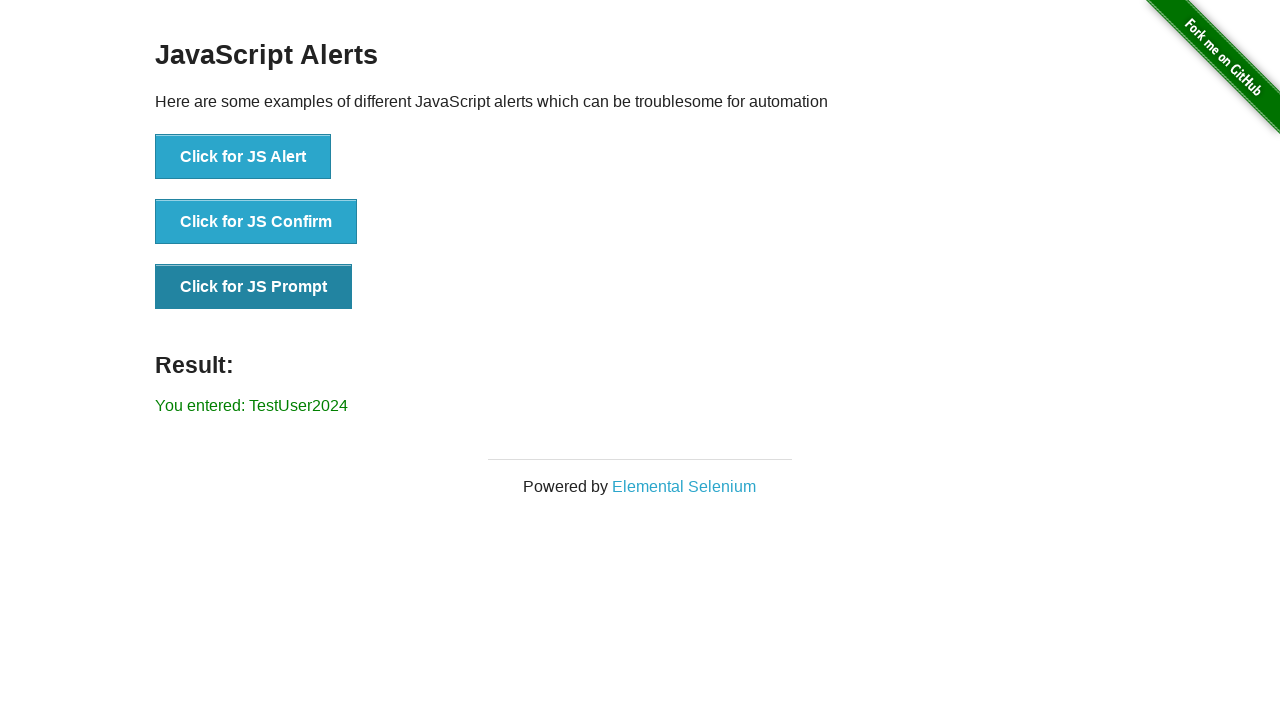

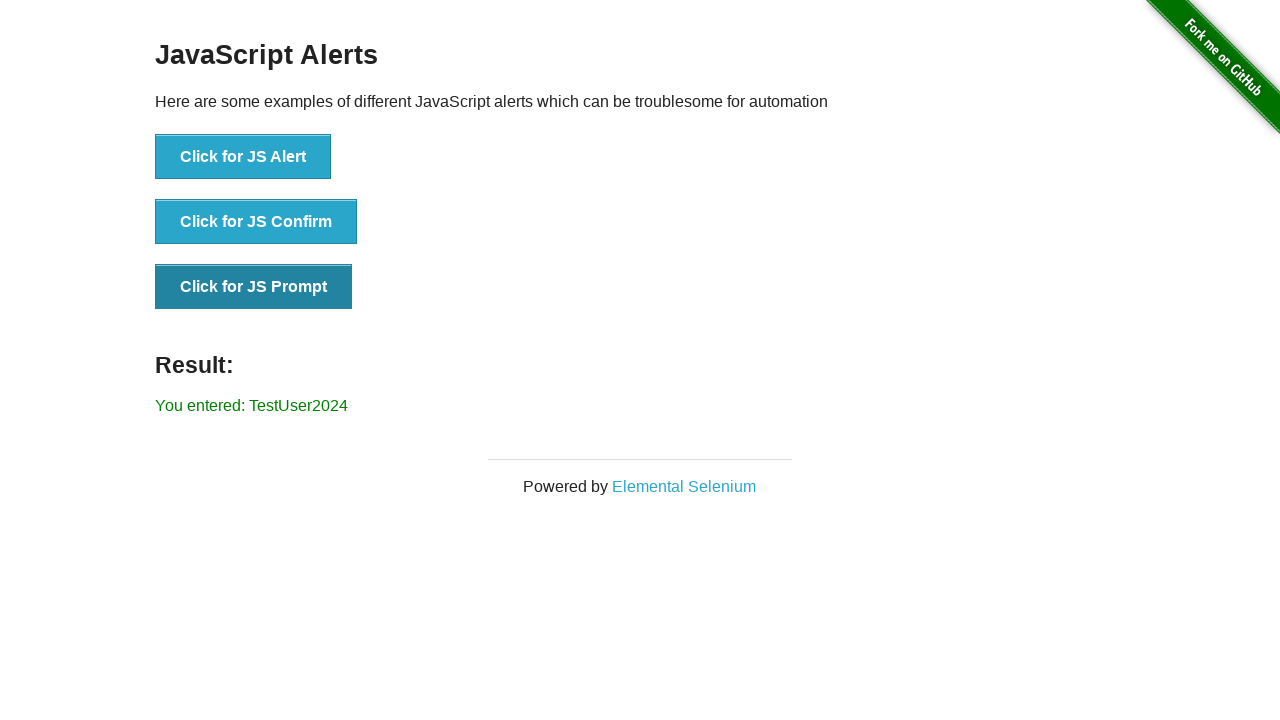